Tests scrolling functionality on the loopcamp website by scrolling to a link element using JavaScript executor, clicking it, and then scrolling down the page.

Starting URL: https://loopcamp.vercel.app/

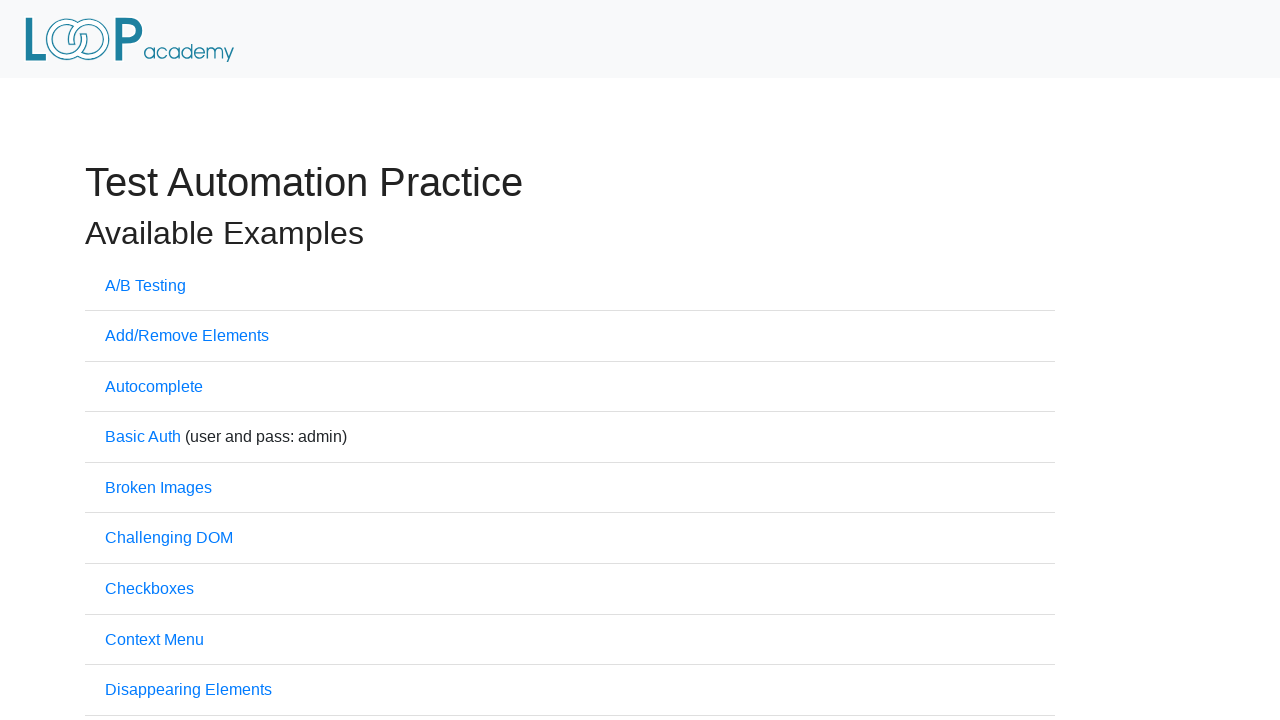

Located link element with target='_blank'
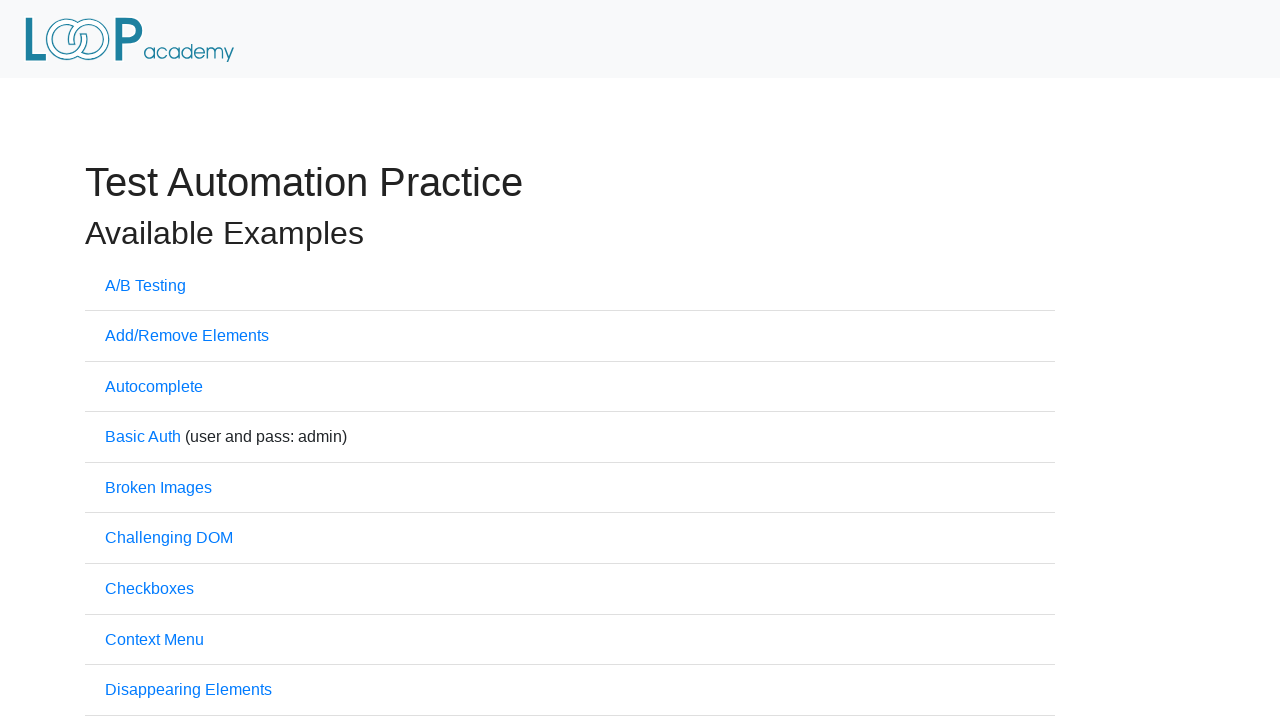

Scrolled link into view using scroll_into_view_if_needed()
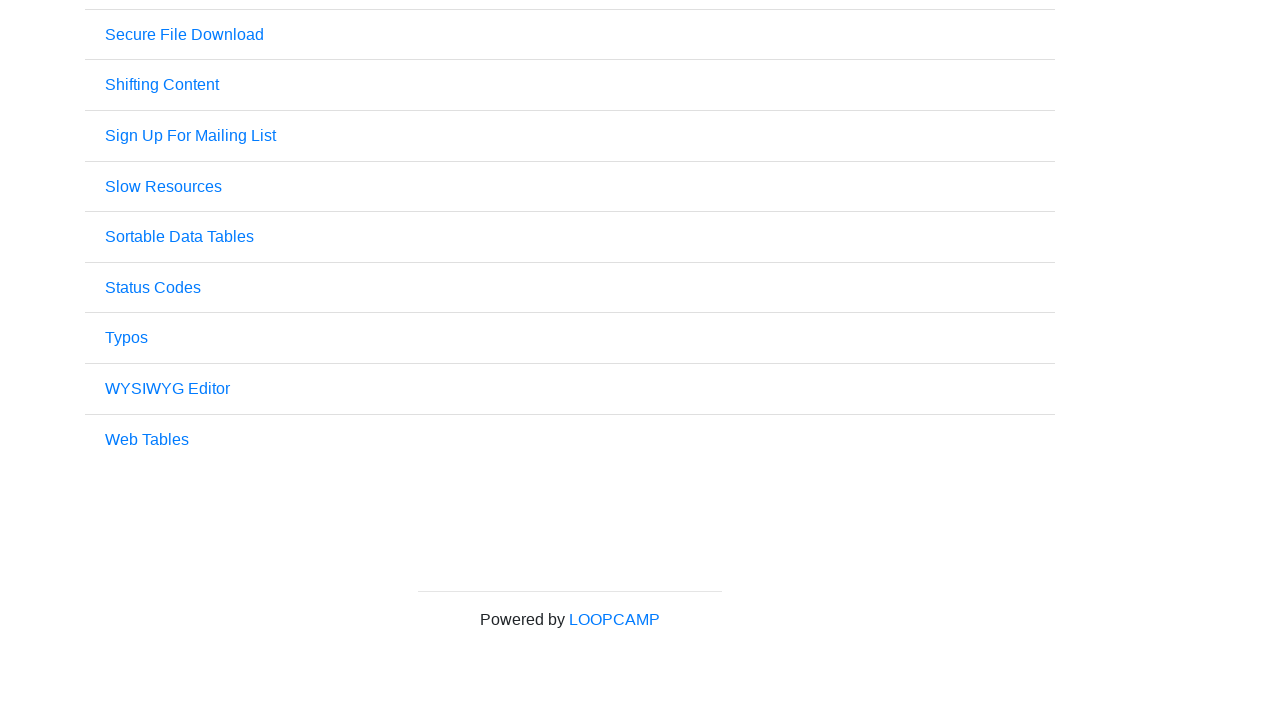

Waited 1000ms for scroll animation to complete
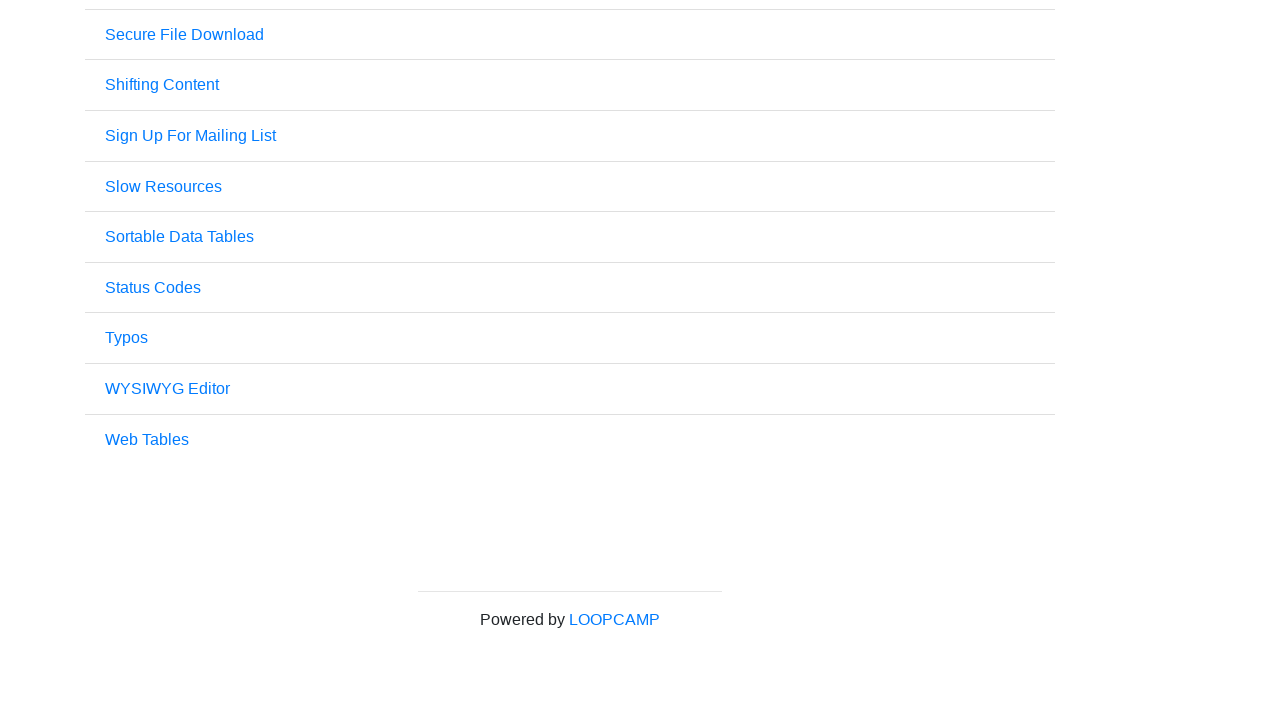

Clicked the link element at (614, 620) on a[target='_blank'] >> nth=0
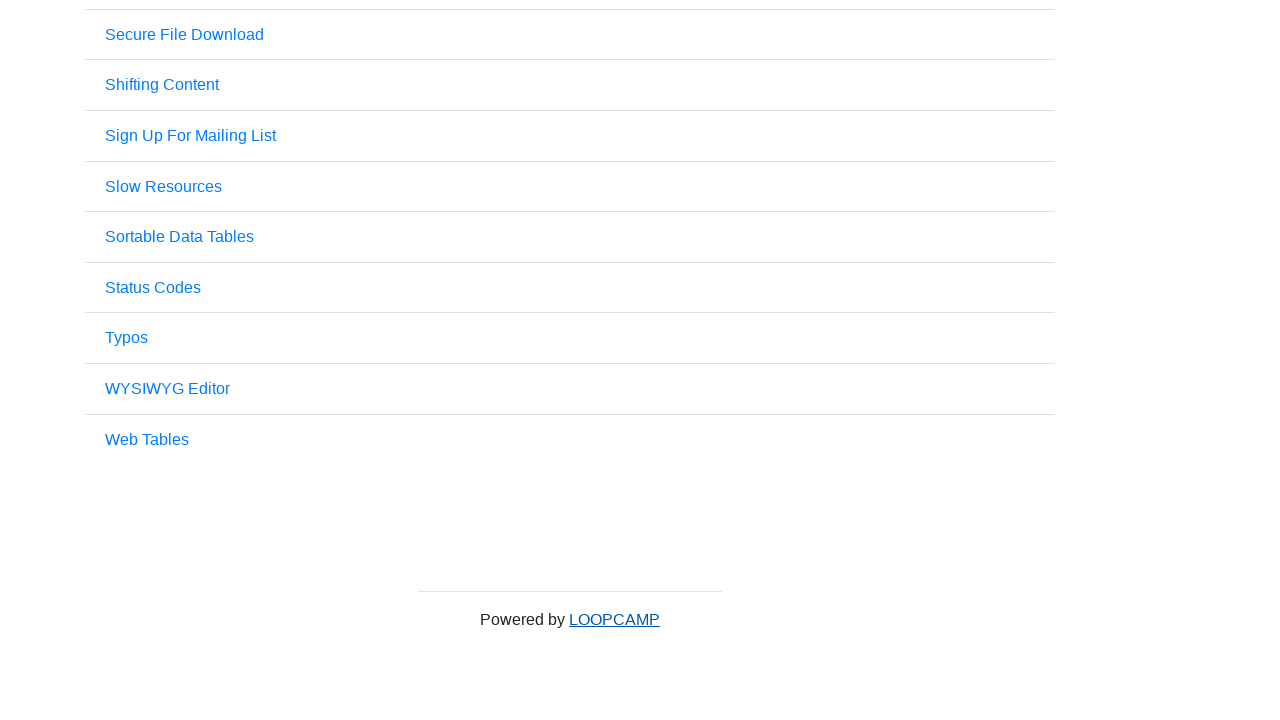

Scrolled down the page by 500 pixels
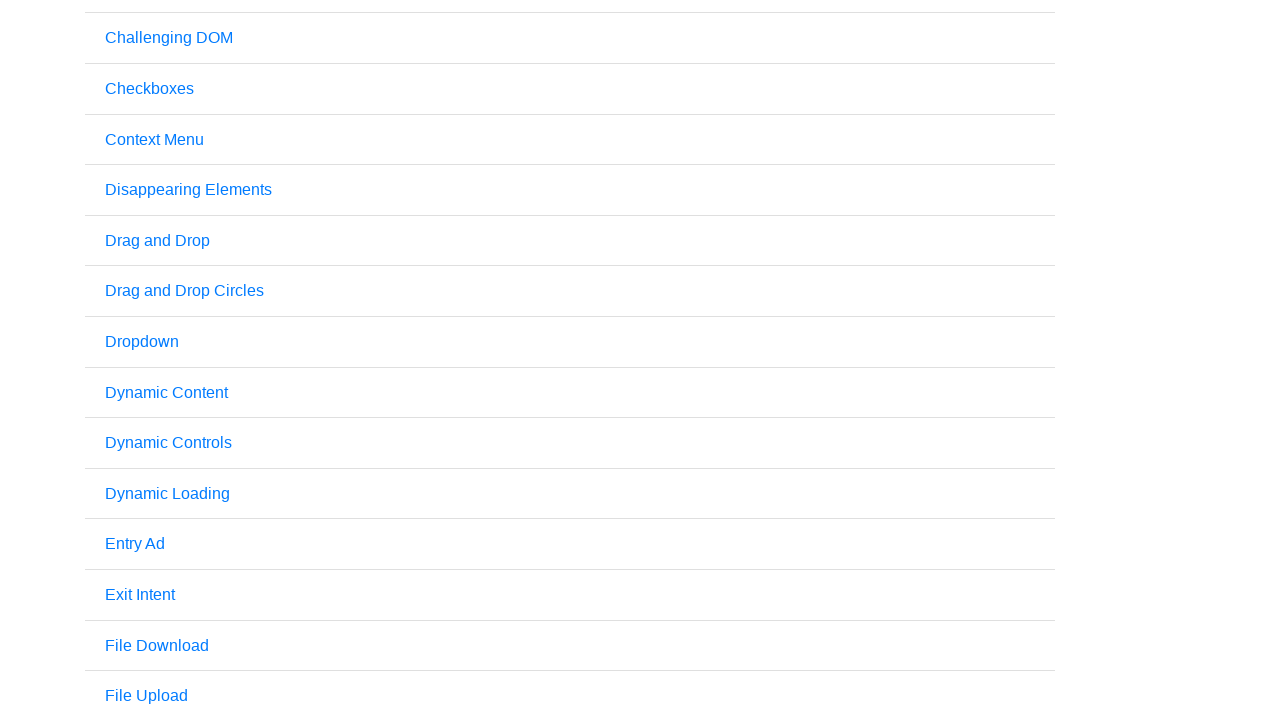

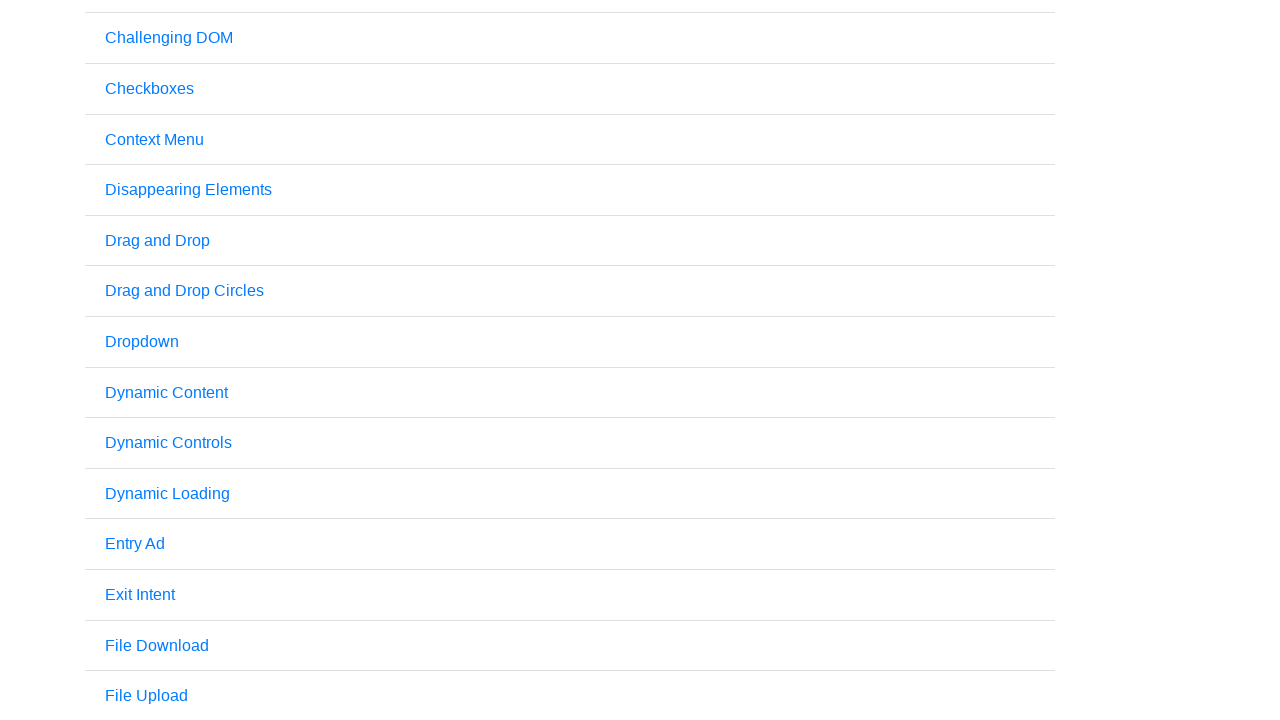